Reads two numbers from the page, adds them together, and enters the sum

Starting URL: https://obstaclecourse.tricentis.com/Obstacles/78264

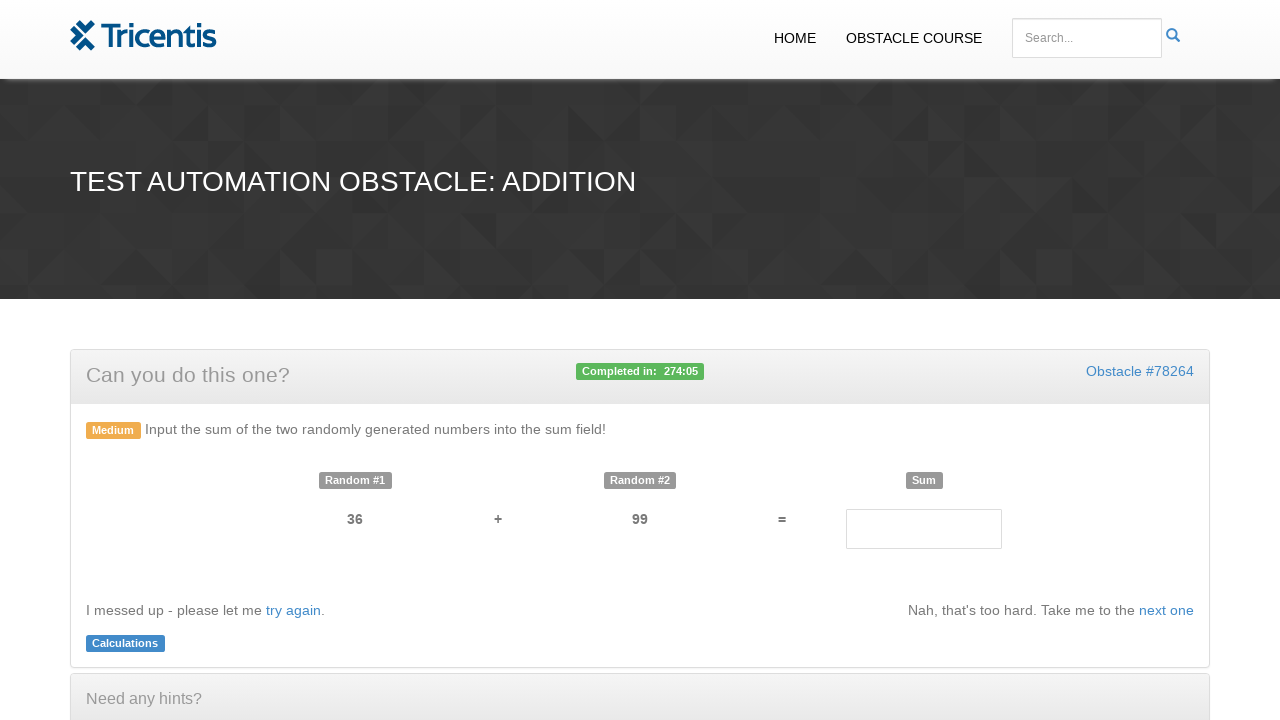

Navigated to Addition obstacle page
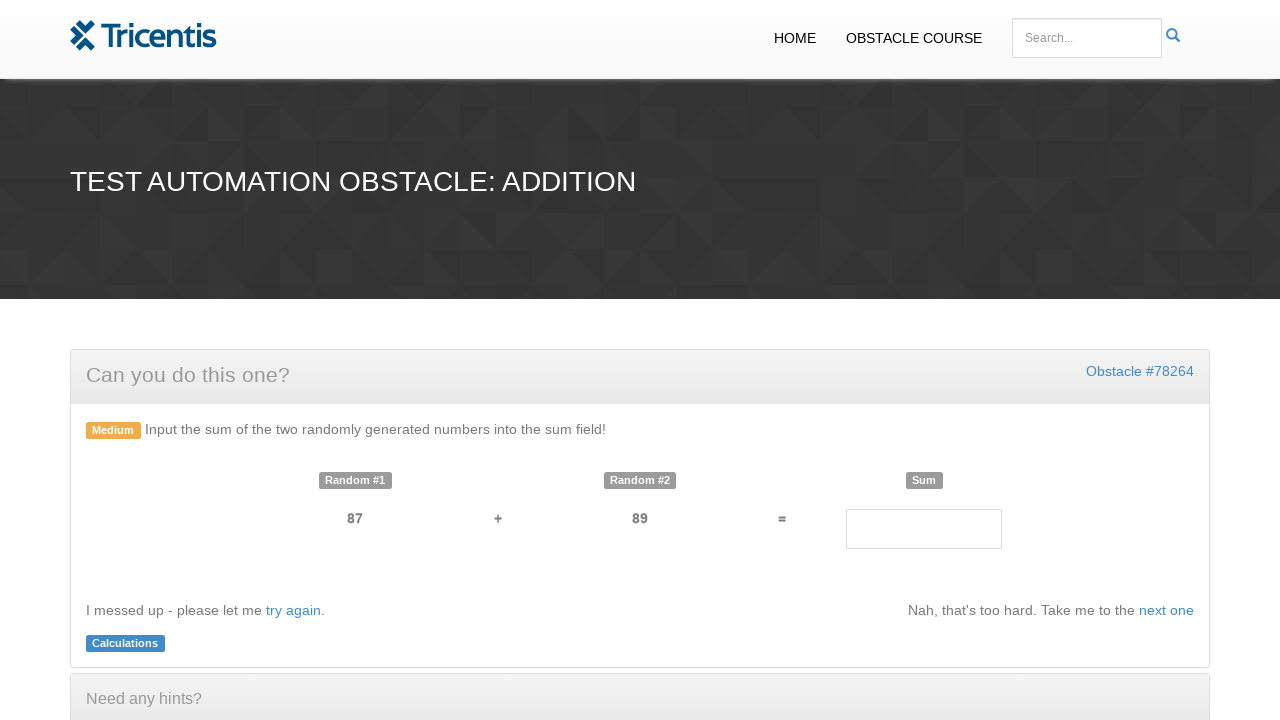

Retrieved first number from page
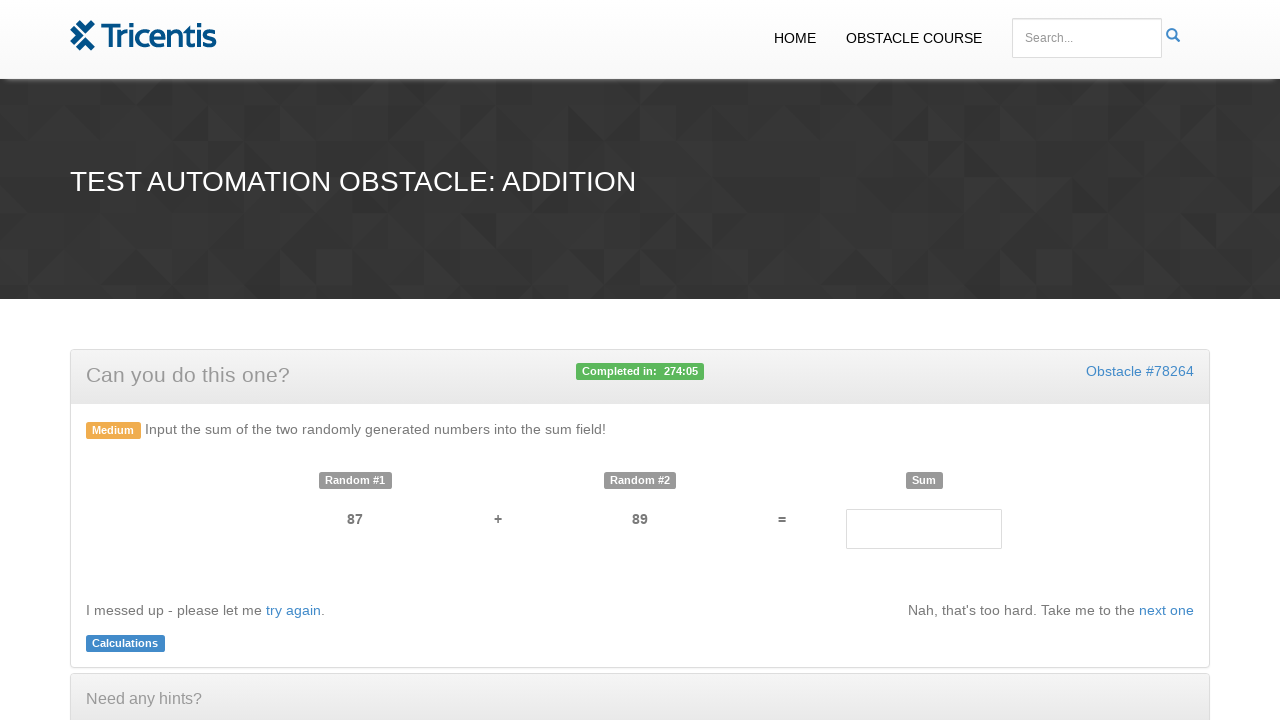

Retrieved second number from page
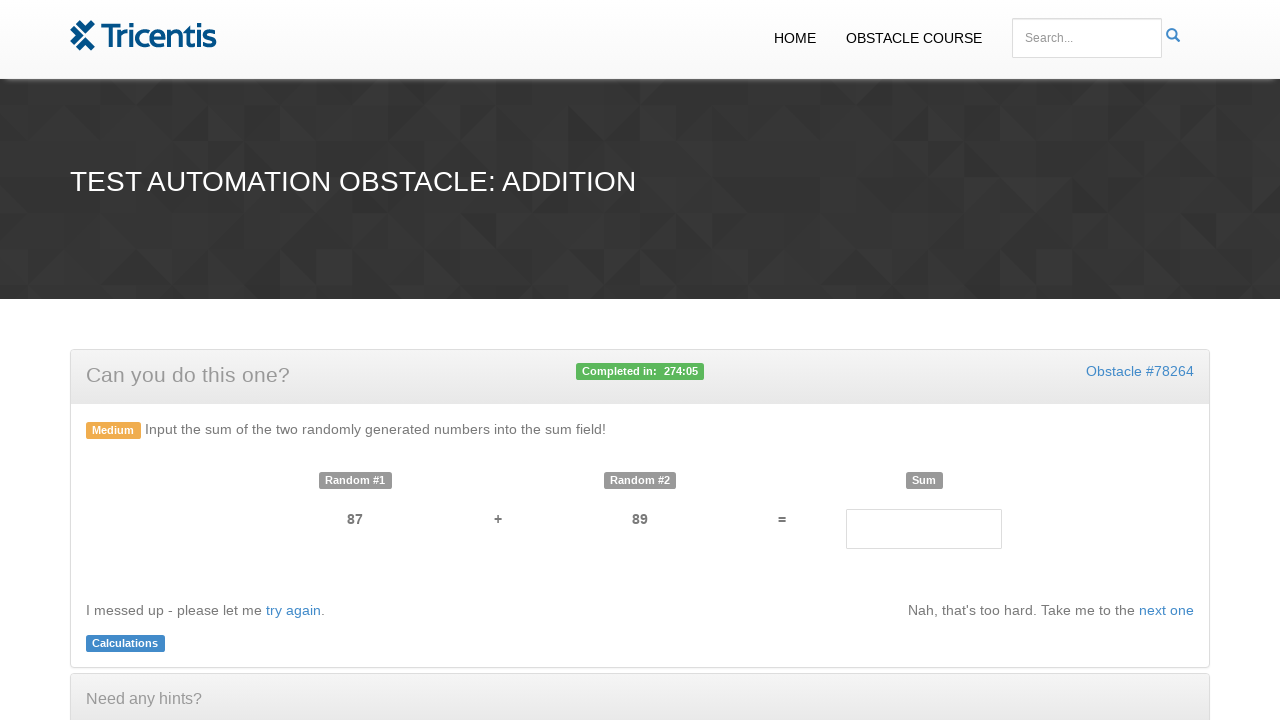

Calculated sum: 87 + 89 = 176
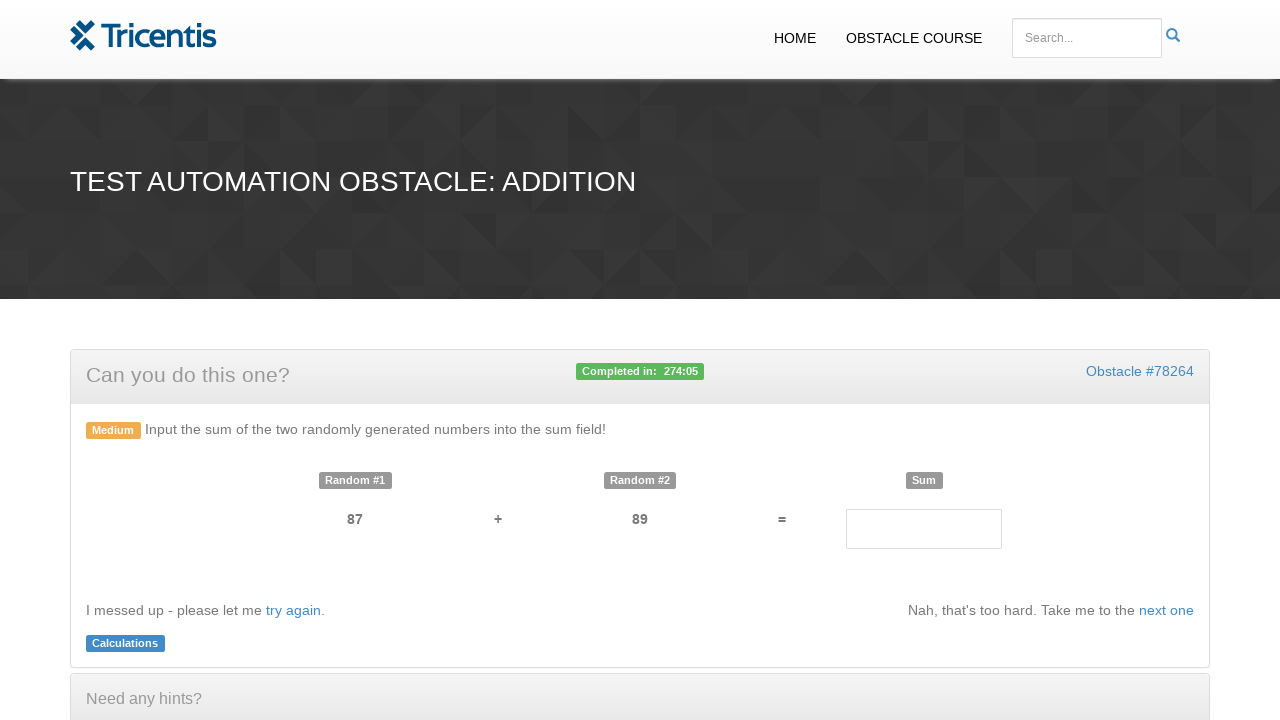

Entered sum (176) into result field on #result
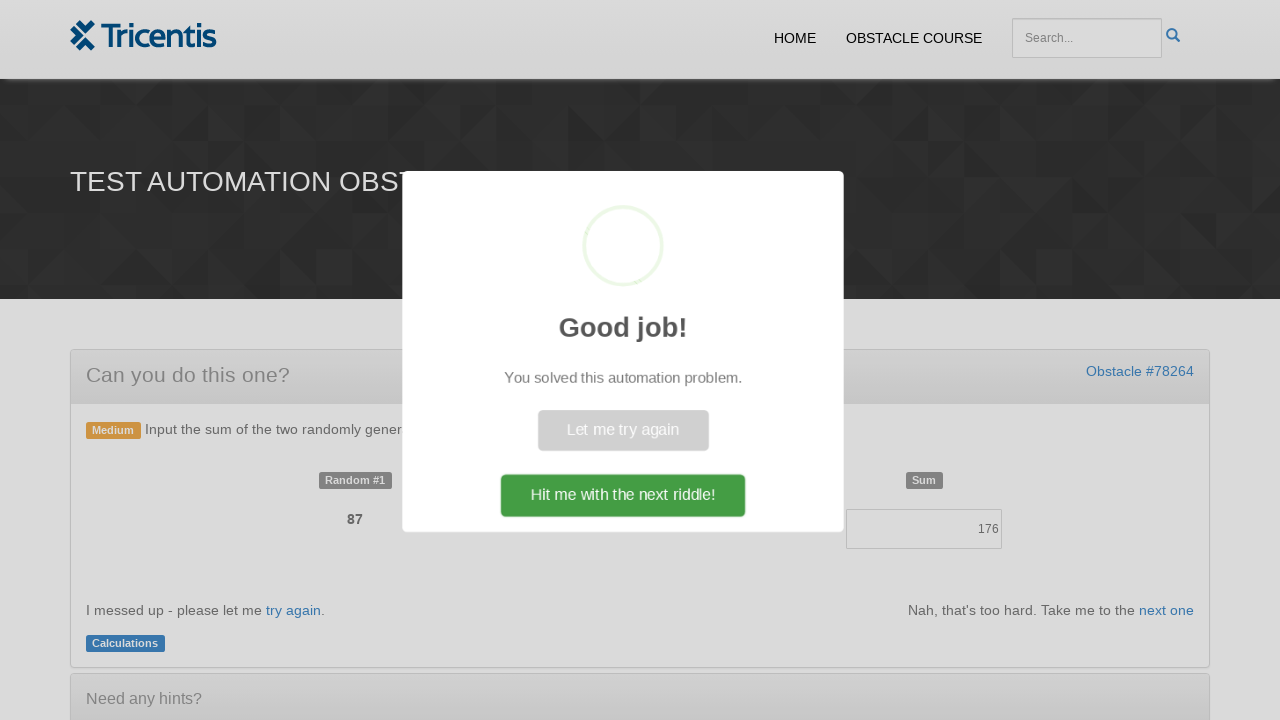

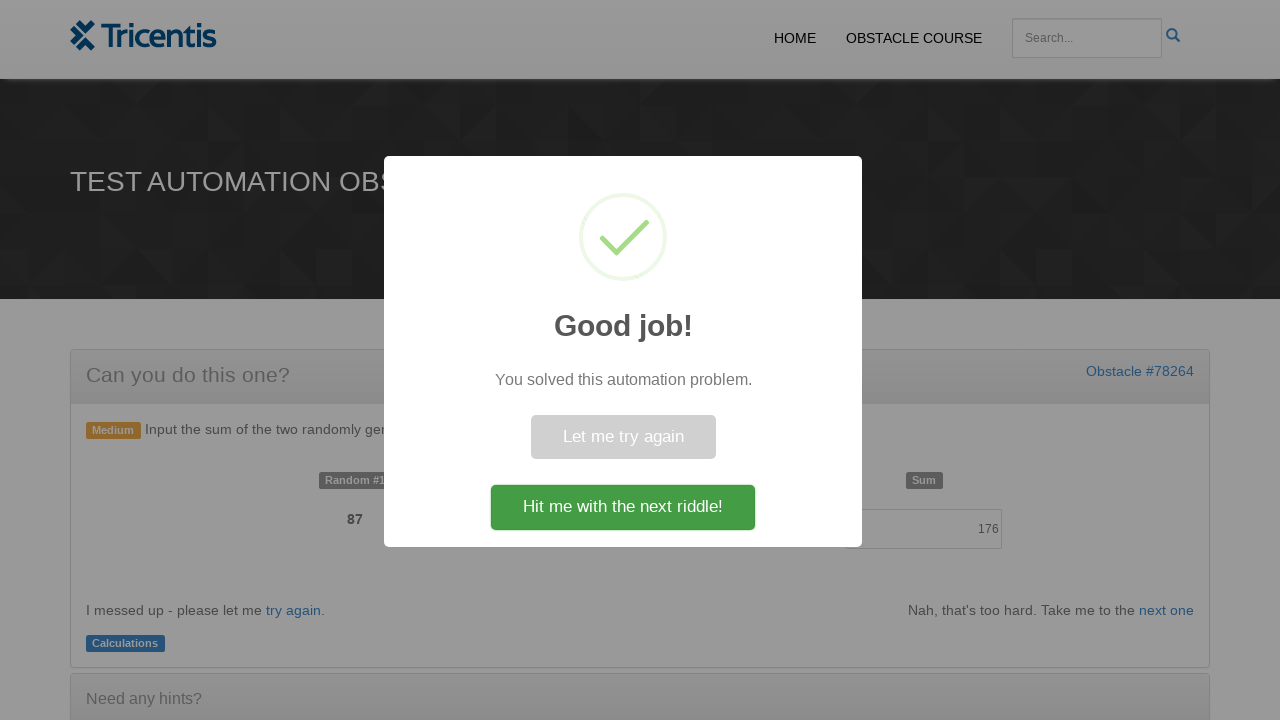